Waits for a price to reach $100, books an item, then solves a mathematical problem and submits the answer

Starting URL: http://suninjuly.github.io/explicit_wait2.html

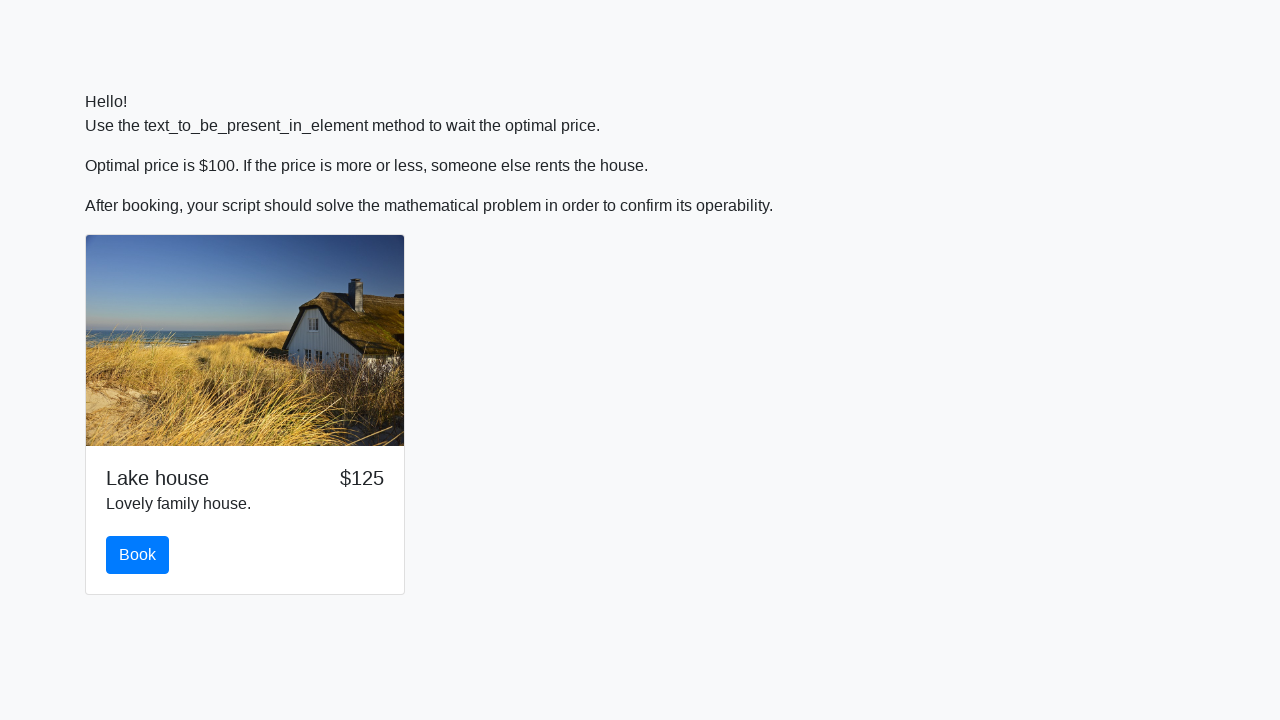

Waited for price to reach $100
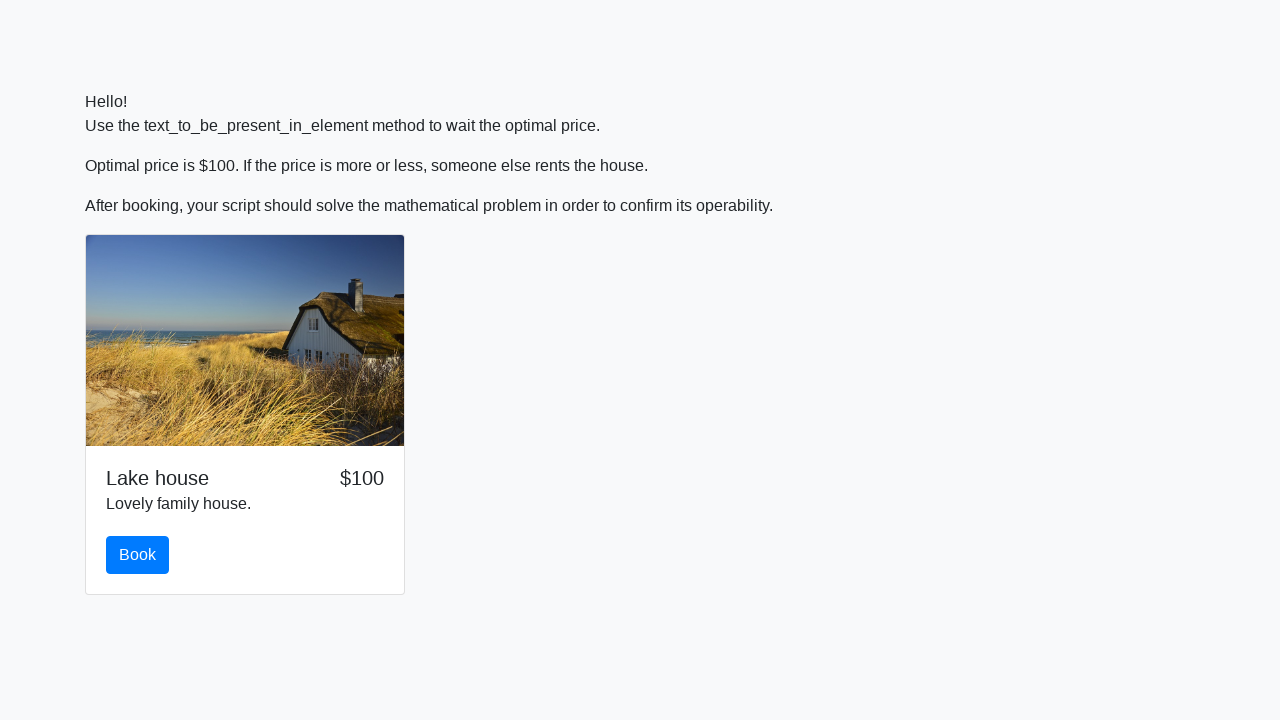

Clicked the book button at (138, 555) on #book
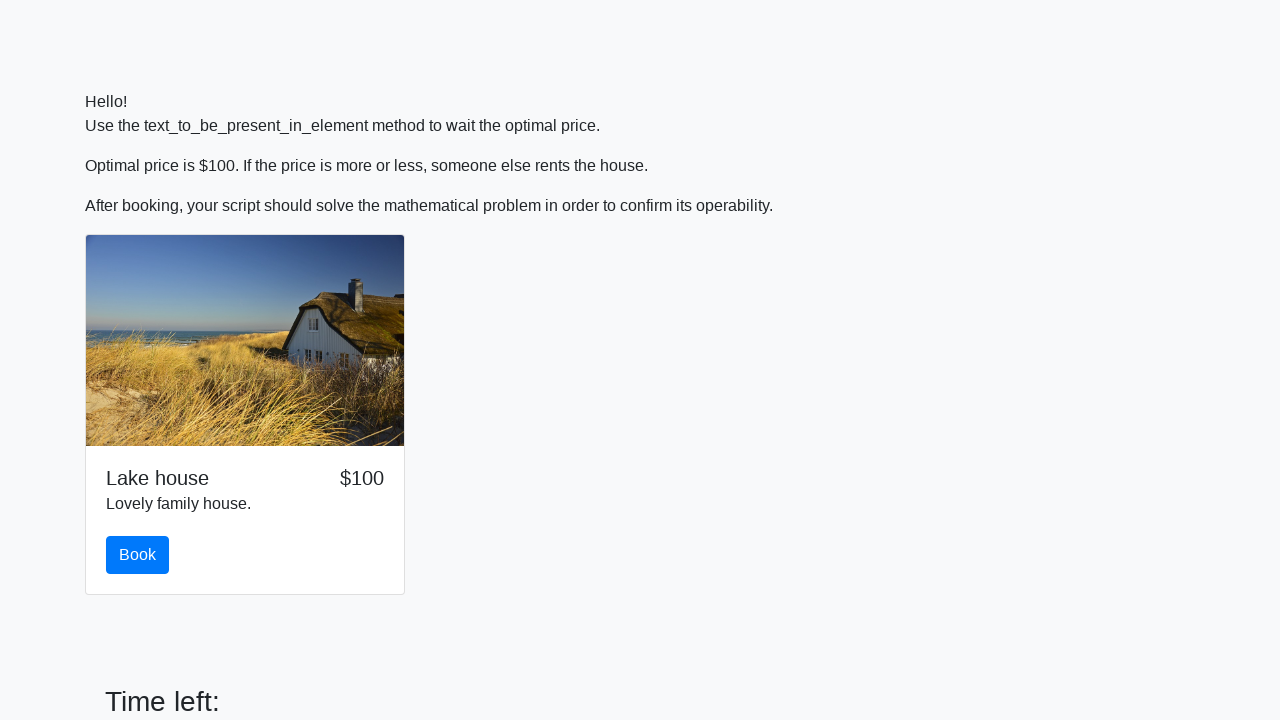

Retrieved the value to calculate from the page
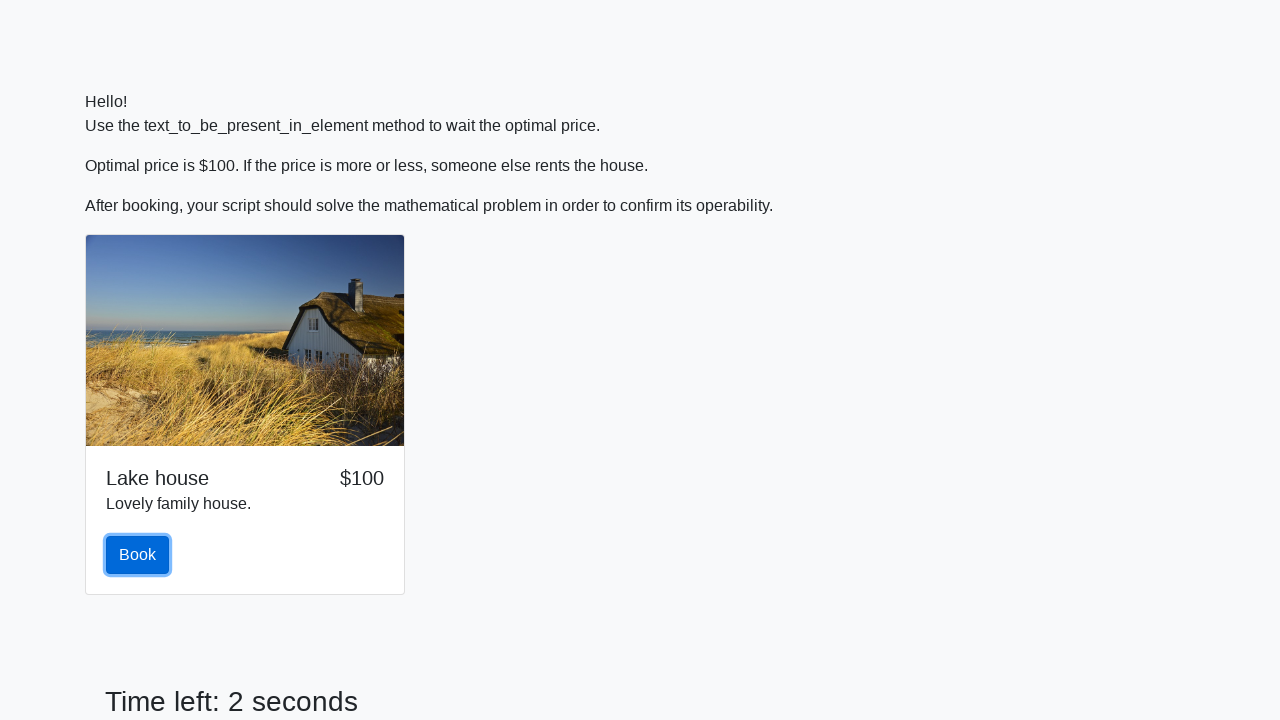

Calculated mathematical result: -0.8587411520797171
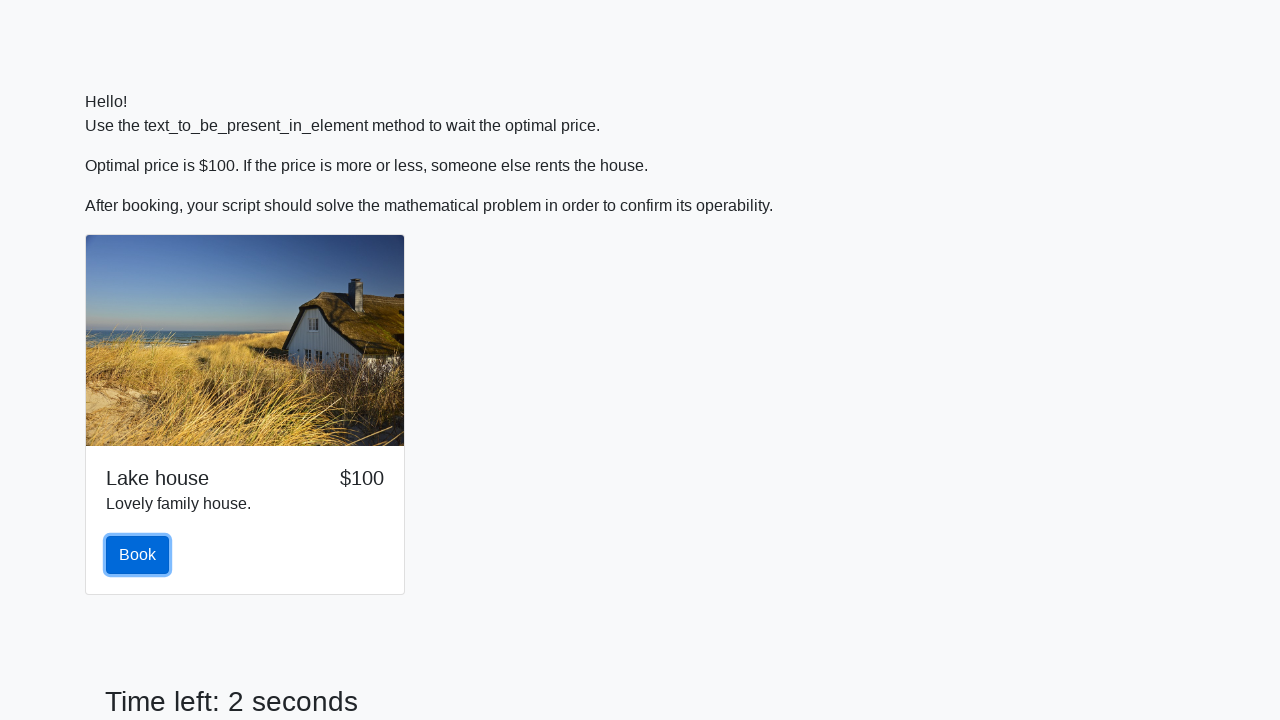

Filled in the calculated answer on #answer
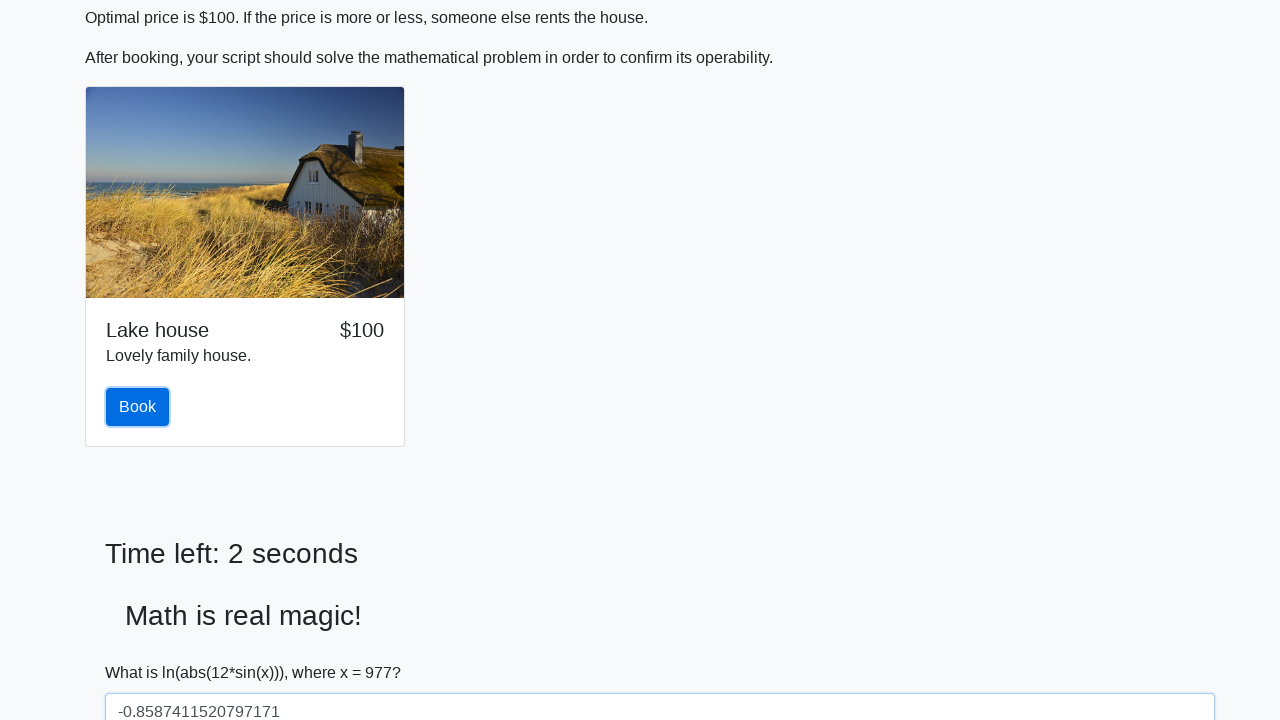

Clicked the solve button to submit the answer at (143, 651) on #solve
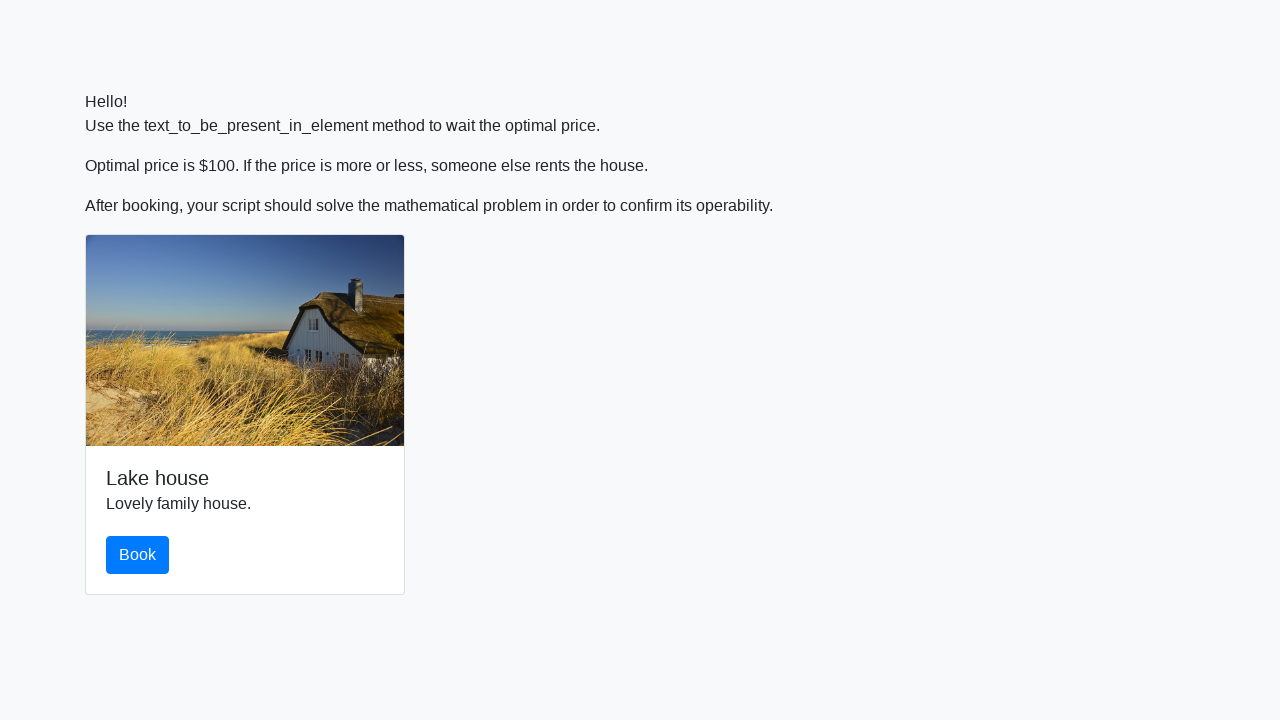

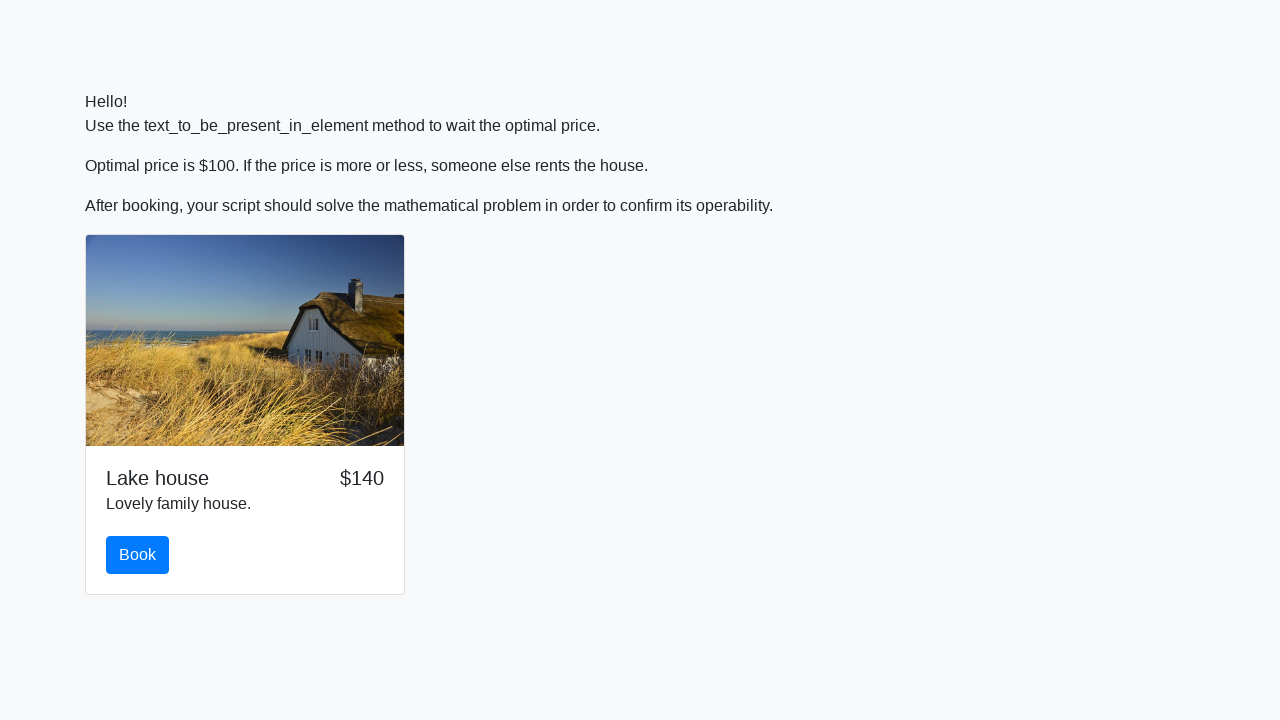